Tests mobile browser compatibility on iPhone 12 viewport by loading the page and verifying the title

Starting URL: https://example.com

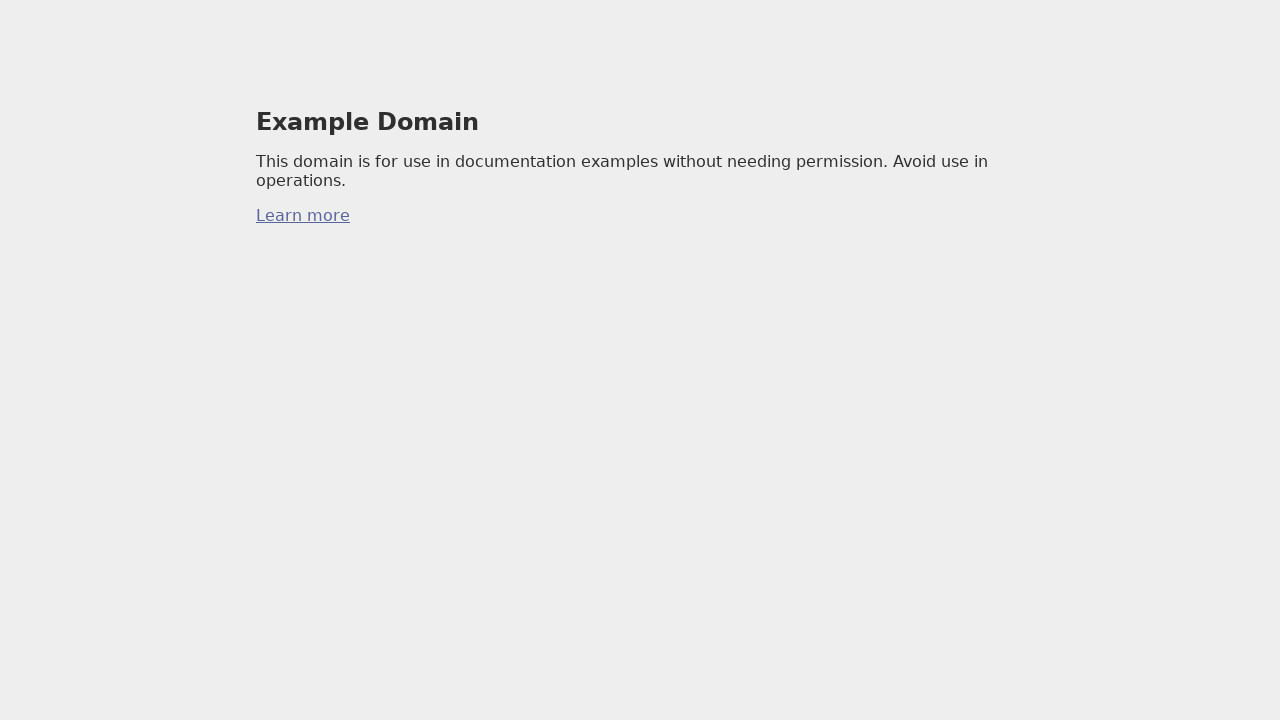

Set viewport to iPhone 12 dimensions (390x844)
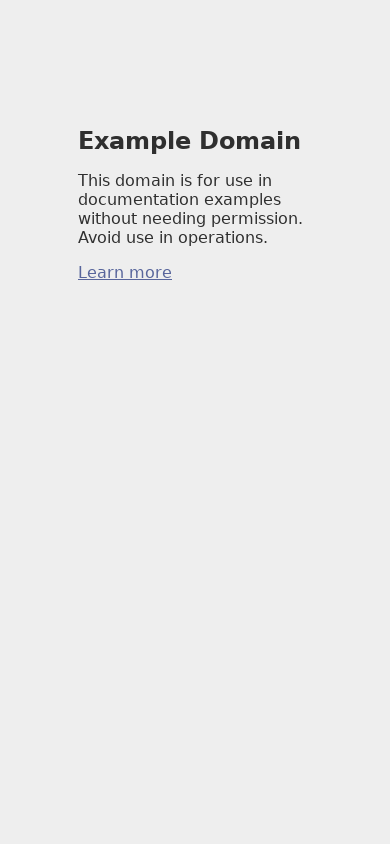

Verified page title is 'Example Domain'
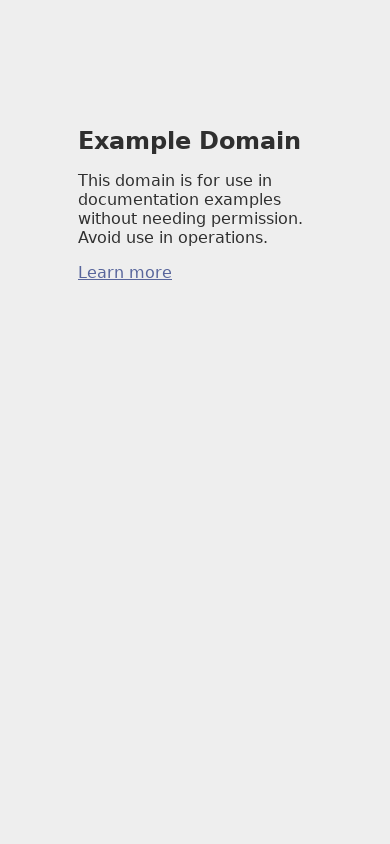

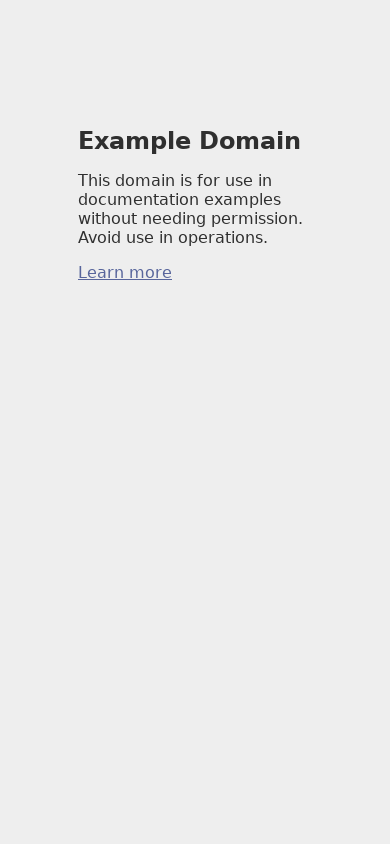